Tests dismissing a JavaScript confirm dialog by clicking a button to trigger it, dismissing it, and verifying the cancel message

Starting URL: https://the-internet.herokuapp.com/javascript_alerts

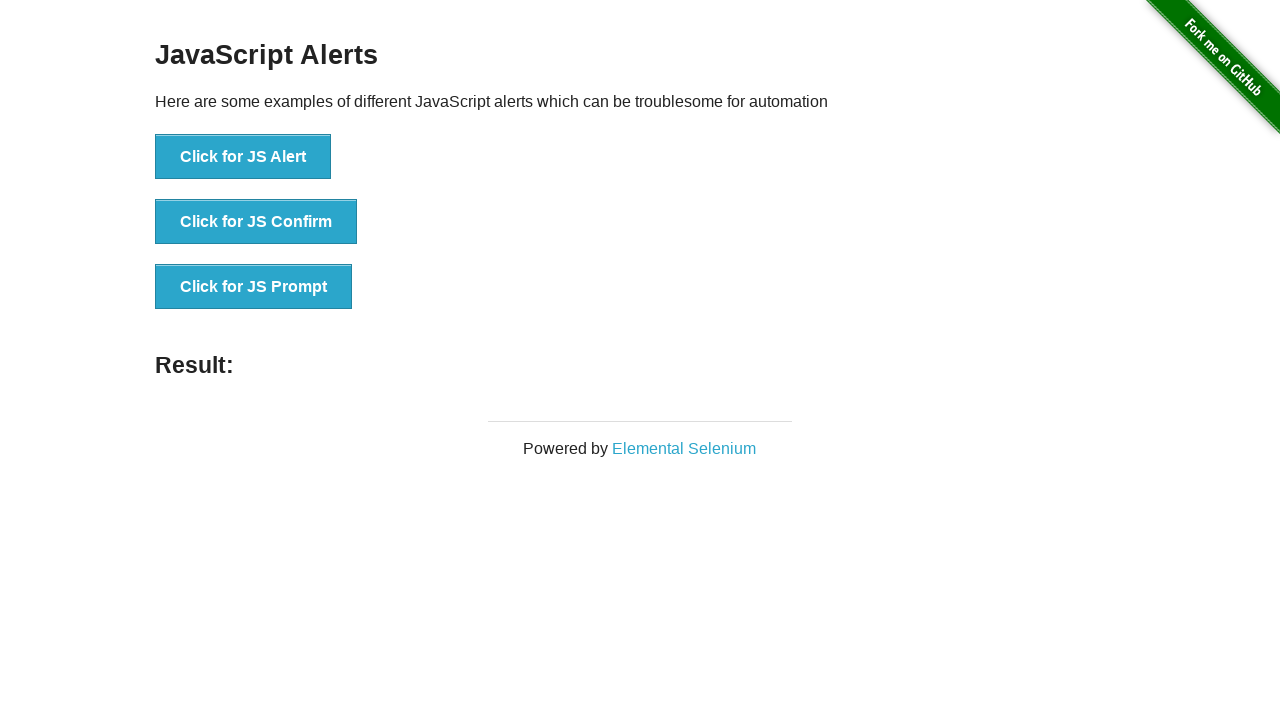

Clicked button to trigger JavaScript confirm dialog at (256, 222) on text='Click for JS Confirm'
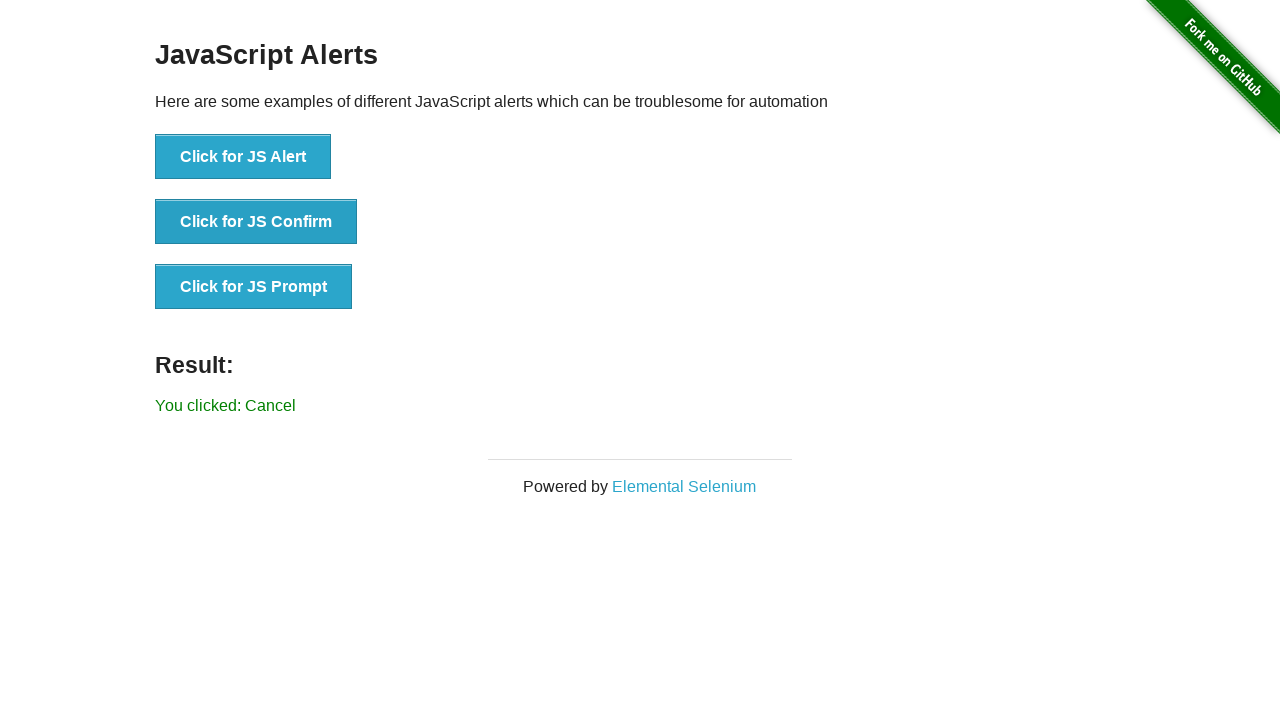

Set up dialog handler to dismiss confirm dialogs
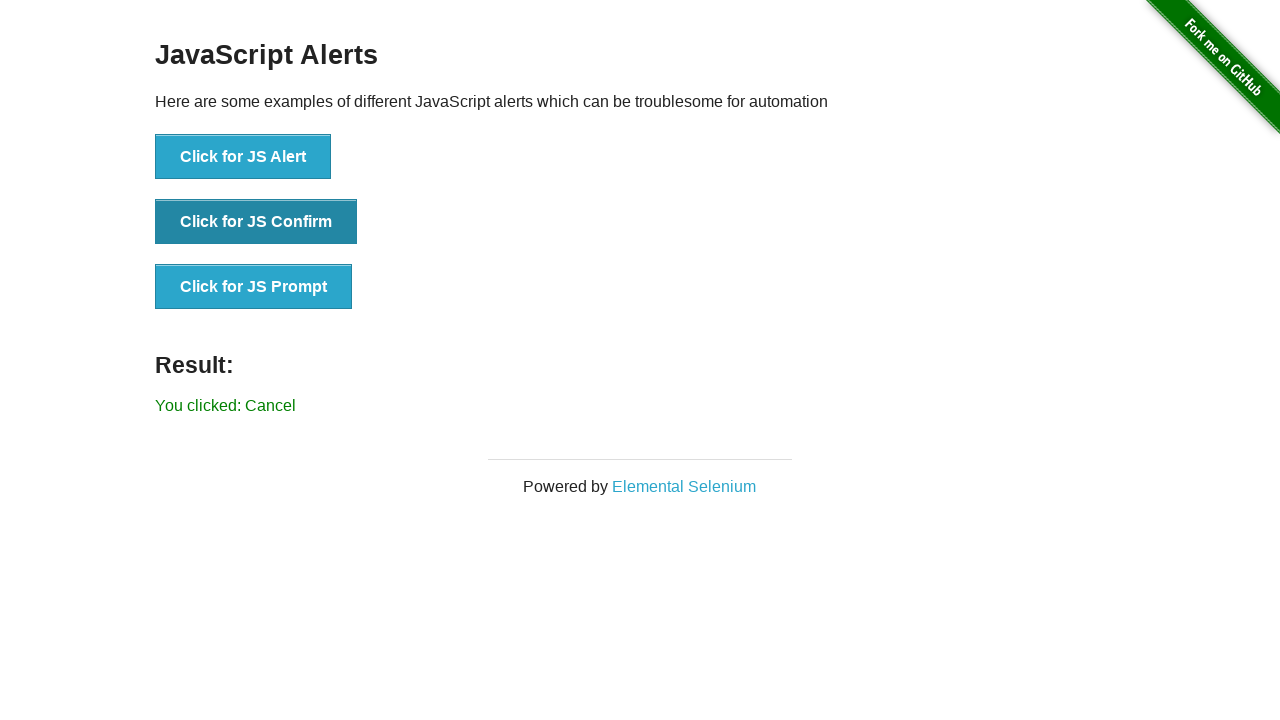

Retrieved result message from page
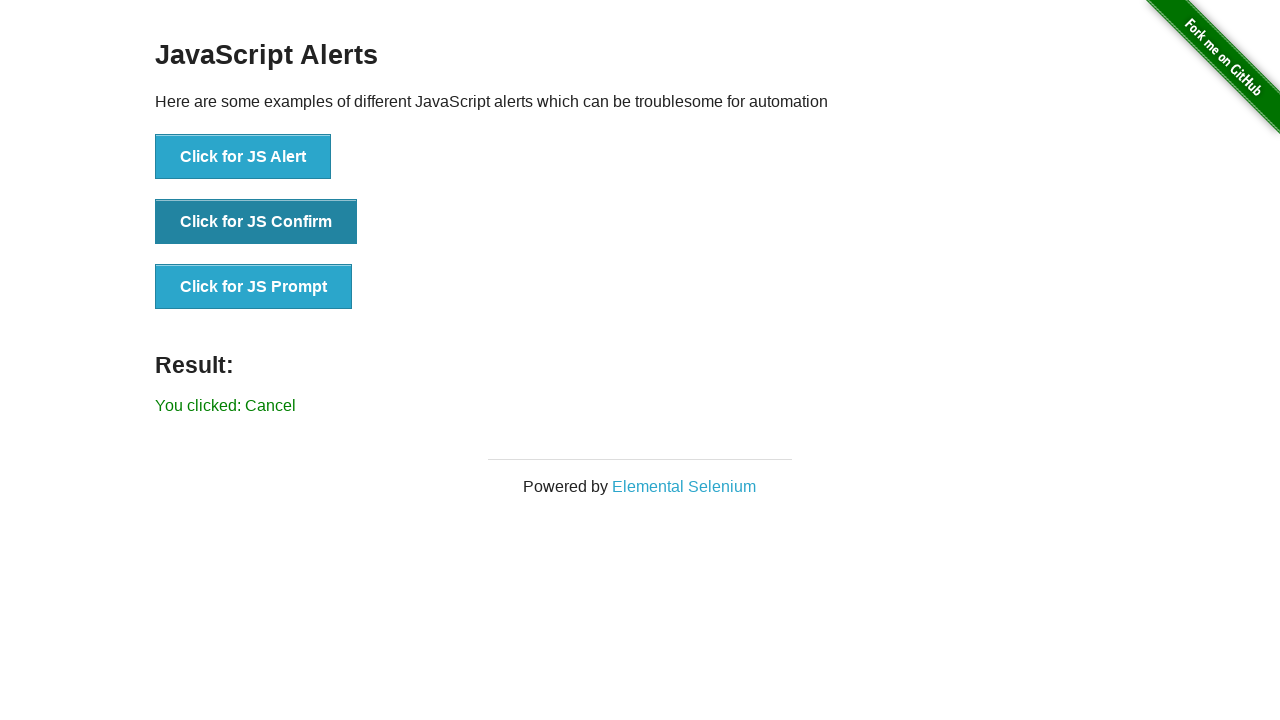

Verified cancel message does not contain 'successfully'
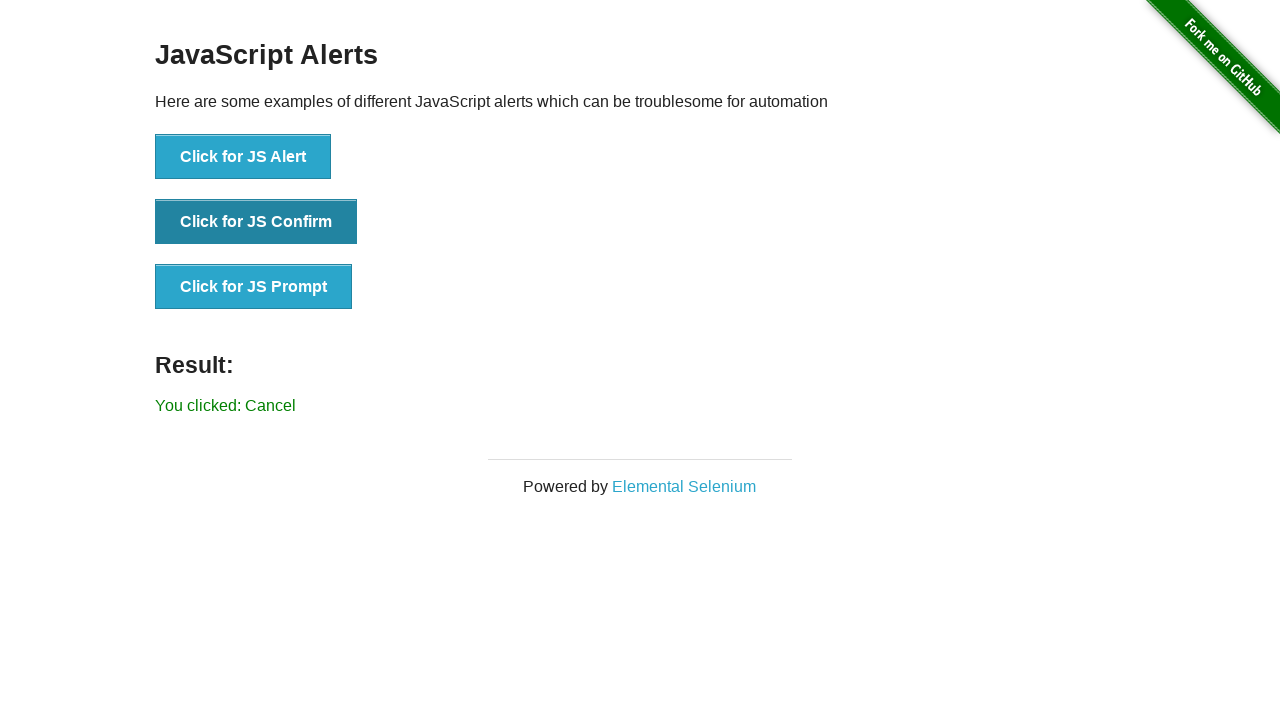

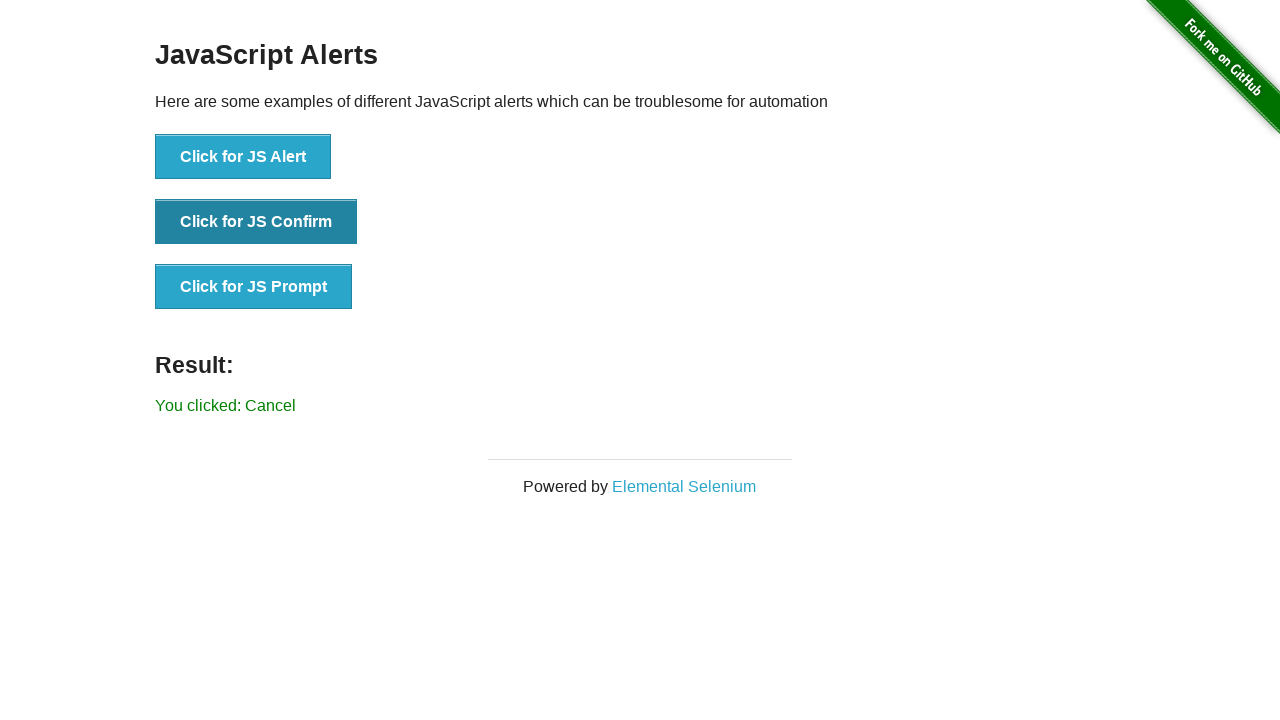